Tests the product sorting dropdown functionality by selecting different sort options

Starting URL: http://demostore.supersqa.com/

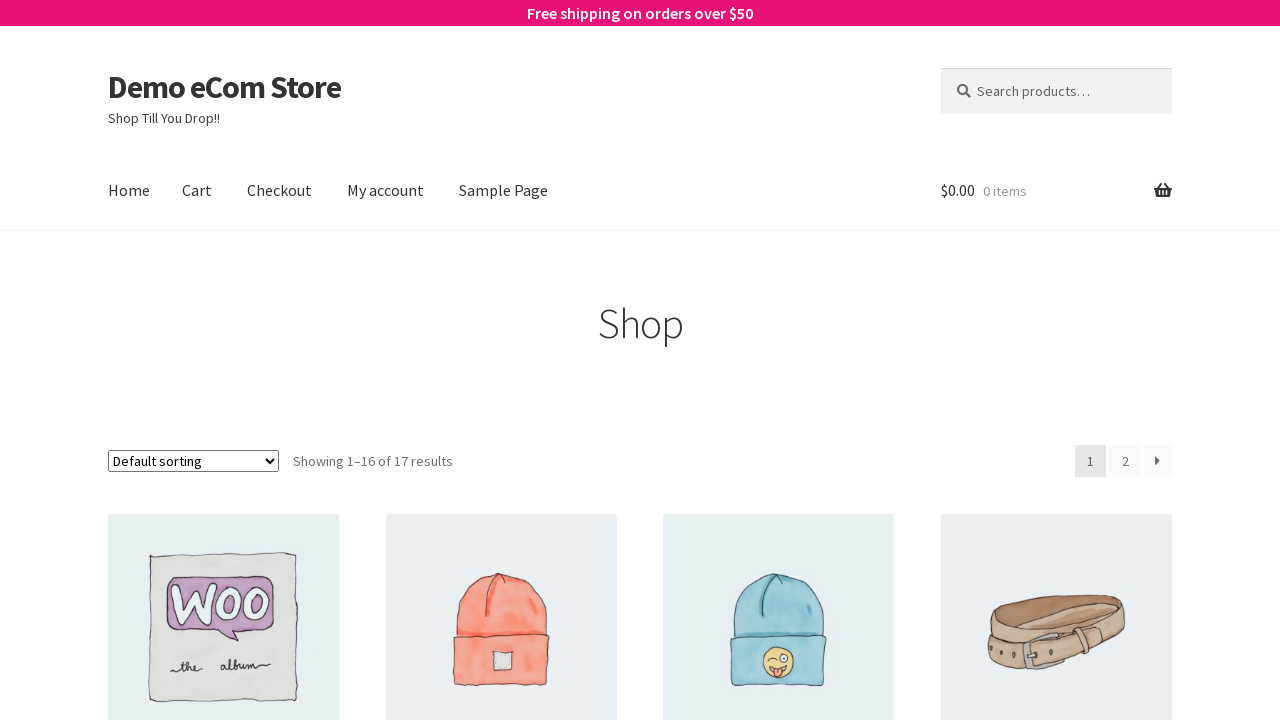

Selected 'popularity' option from sort dropdown on select.orderby
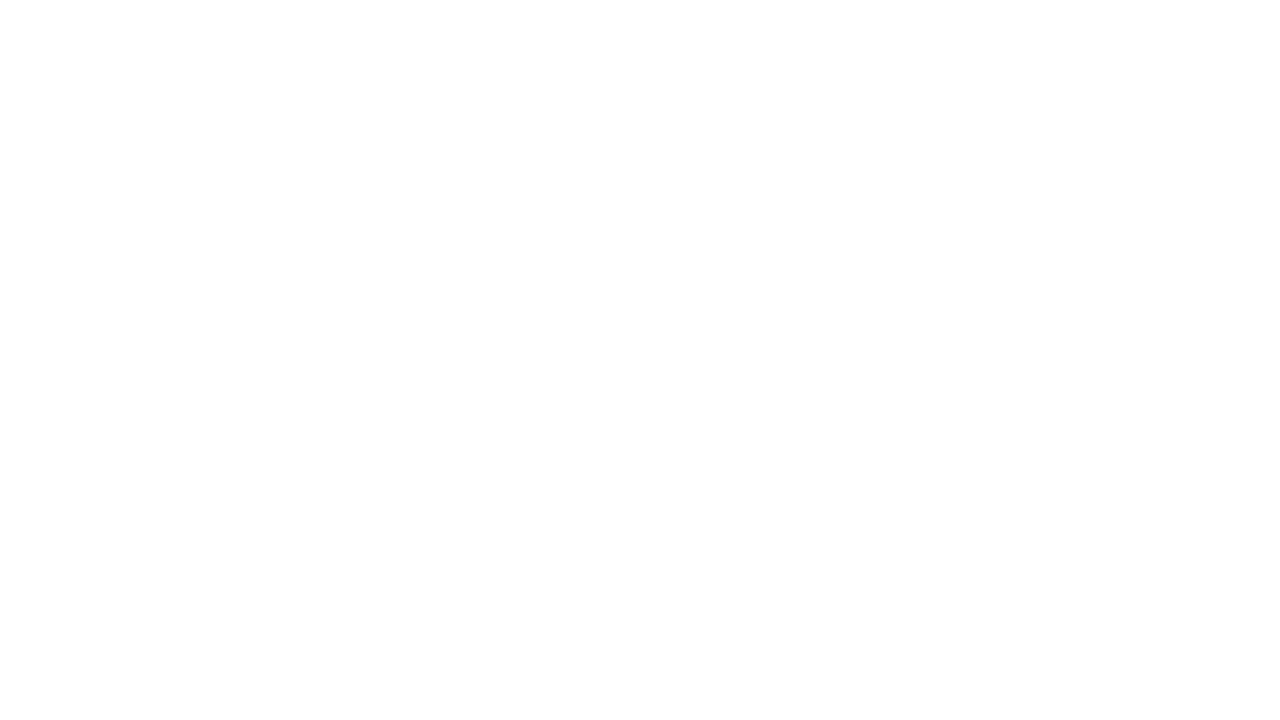

Waited 1 second for popularity sort to load
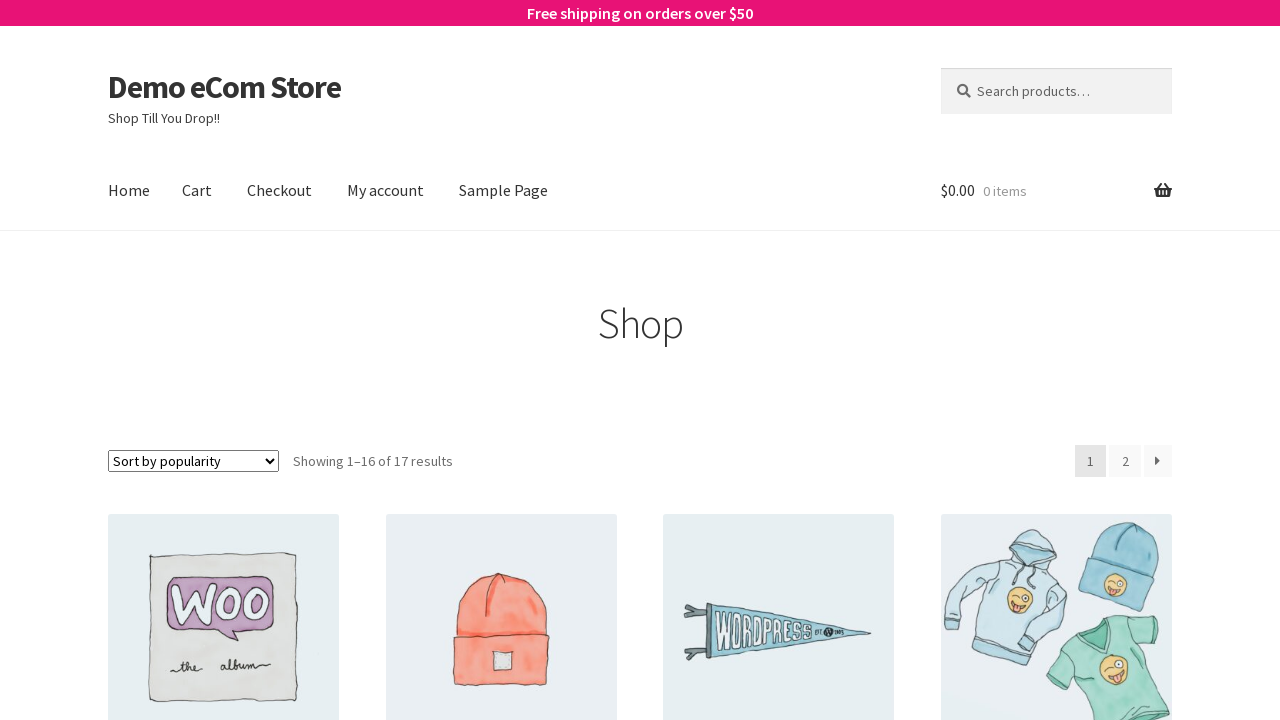

Selected 'price' option from sort dropdown (low to high) on select.orderby
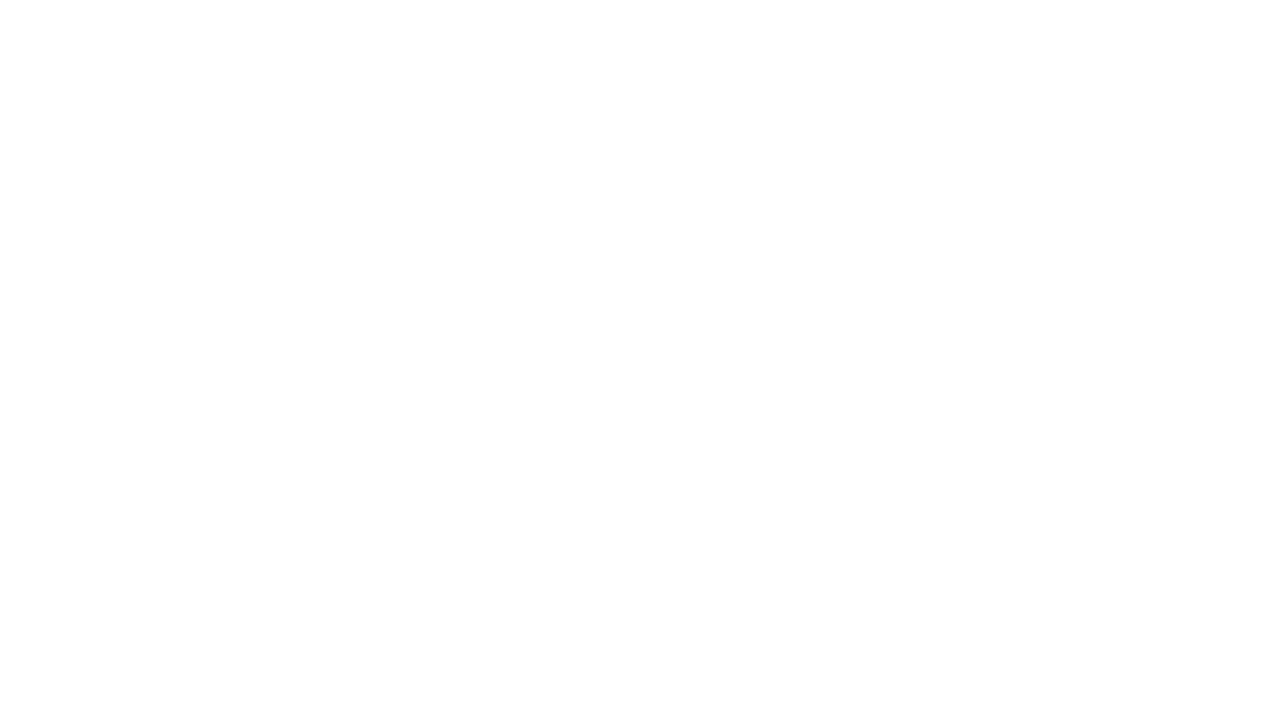

Waited 1 second for price sort to load
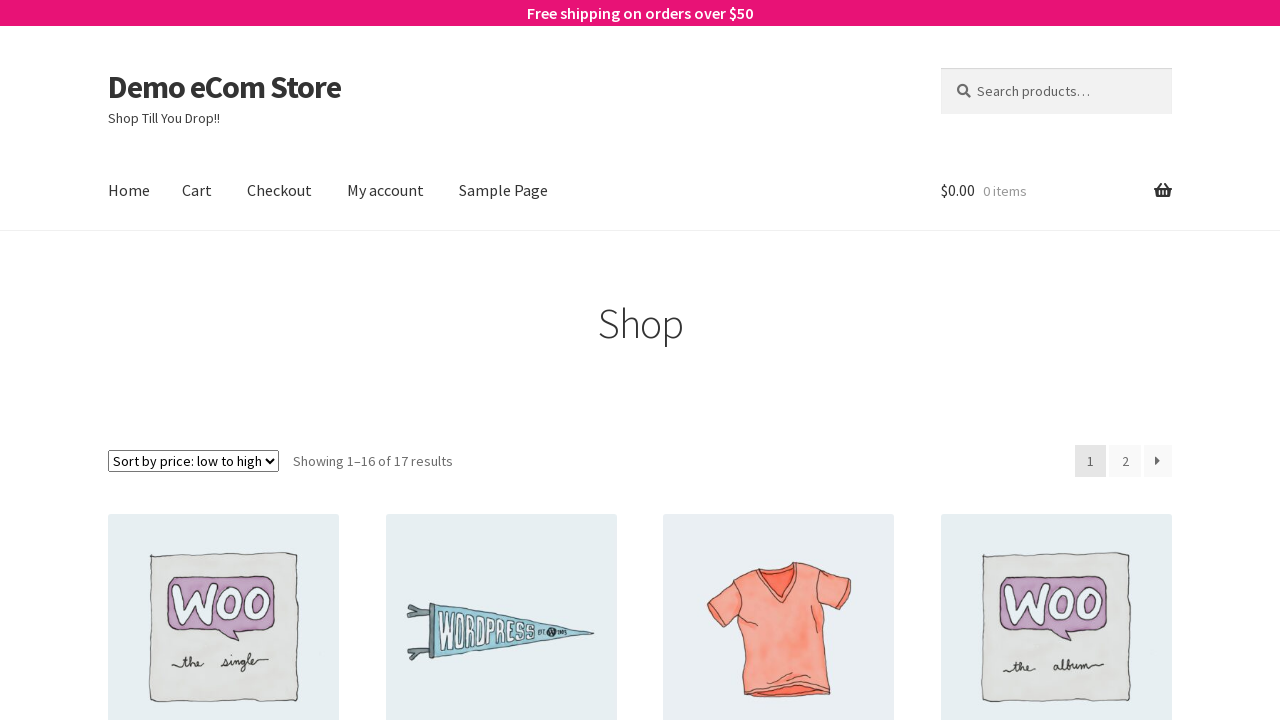

Selected 'price-desc' option from sort dropdown (high to low) on select.orderby
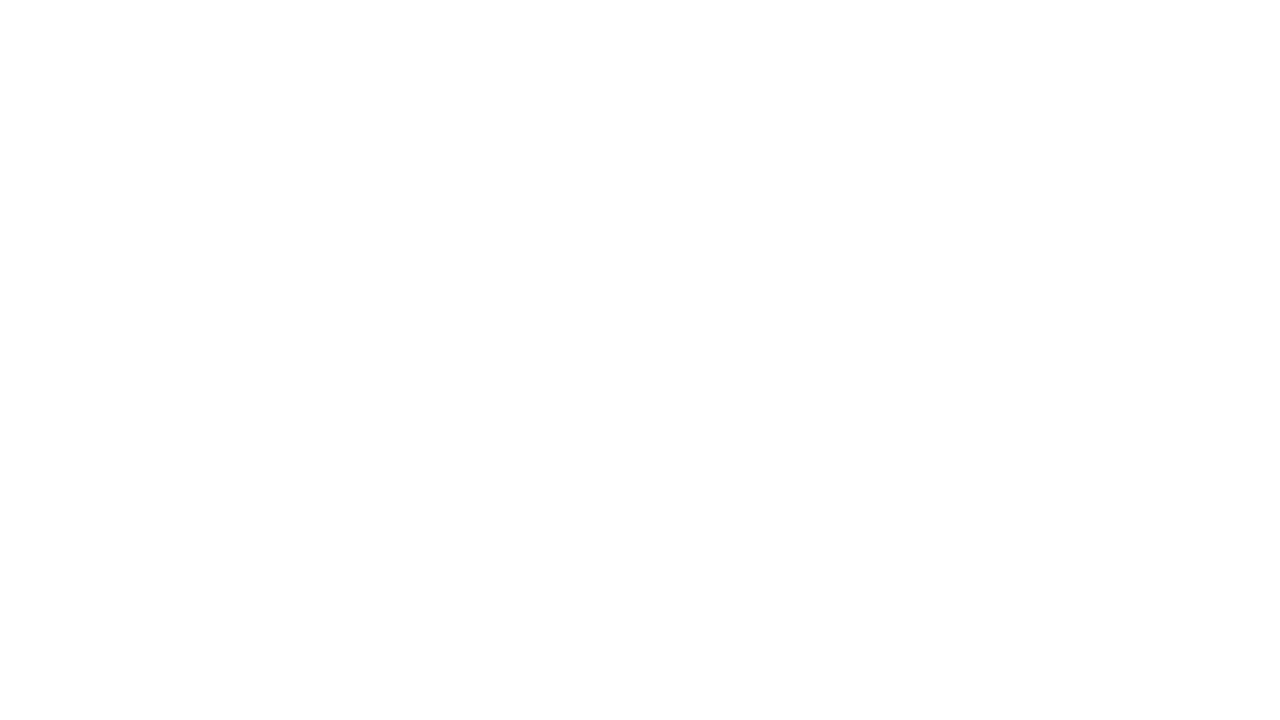

Waited 1 second for price descending sort to load
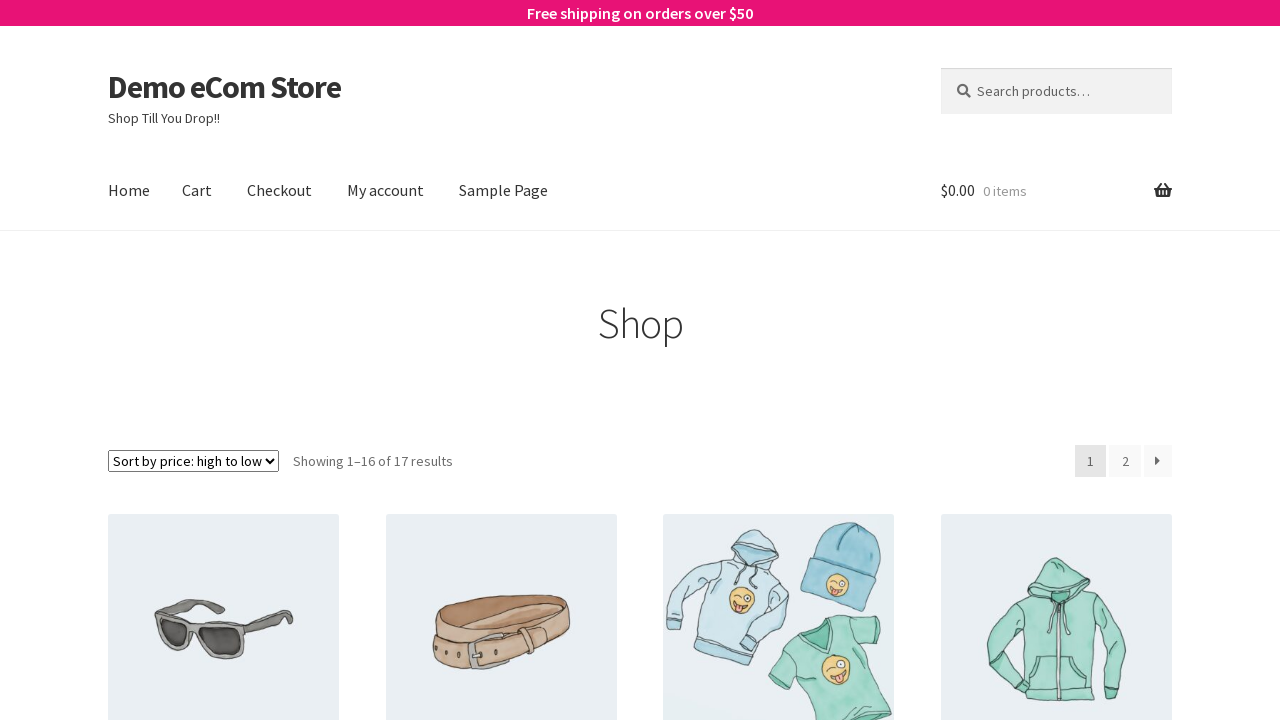

Selected 'rating' option from sort dropdown on select.orderby
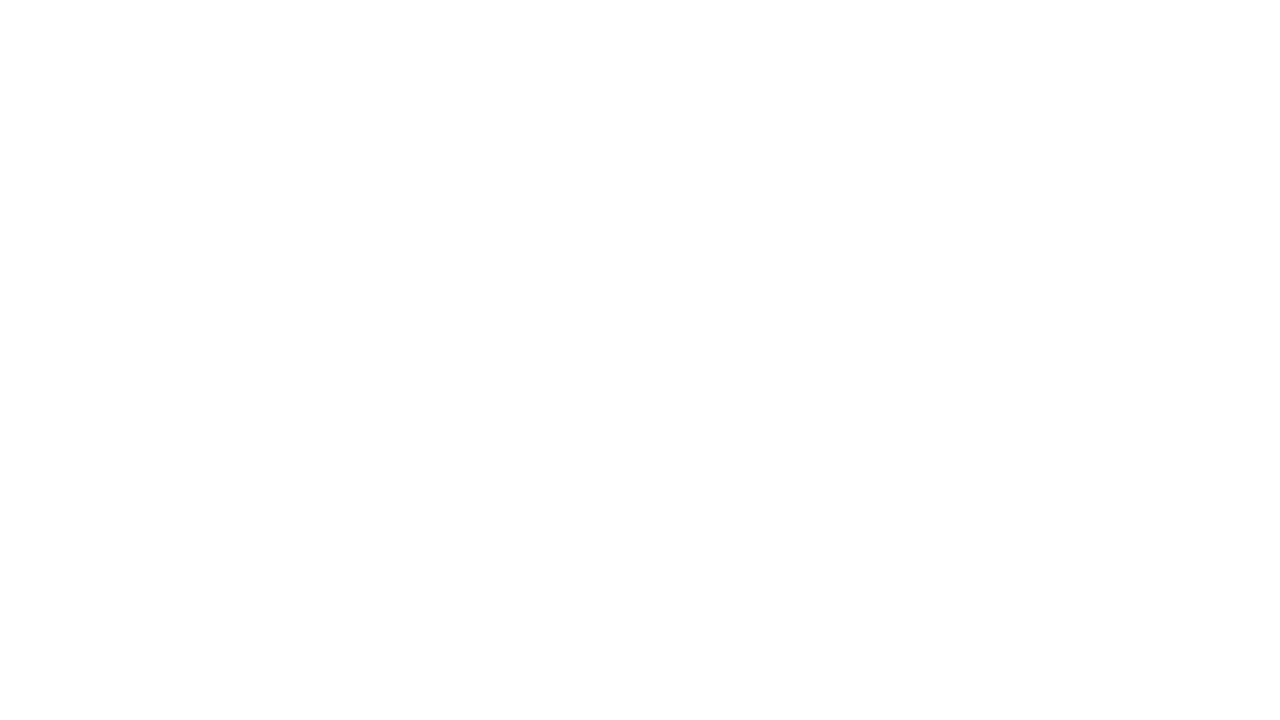

Waited 1 second for rating sort to load
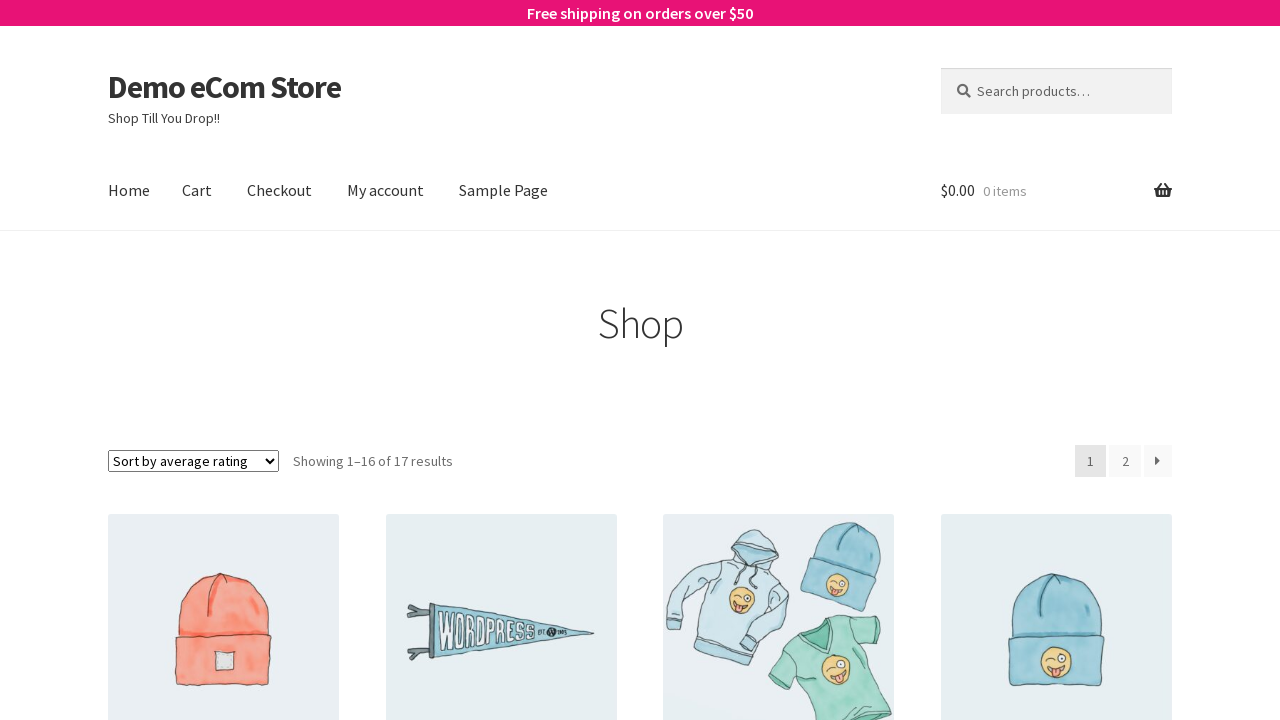

Selected 'date' option from sort dropdown on select.orderby
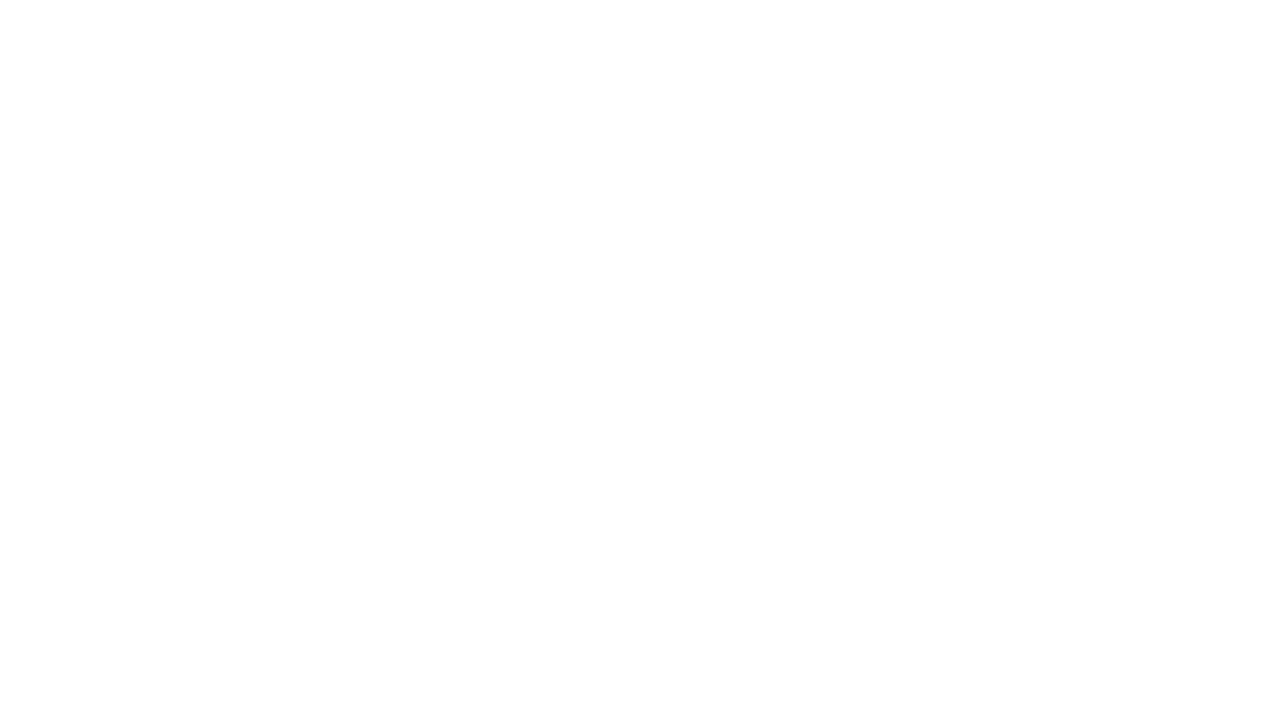

Waited 1 second for date sort to load
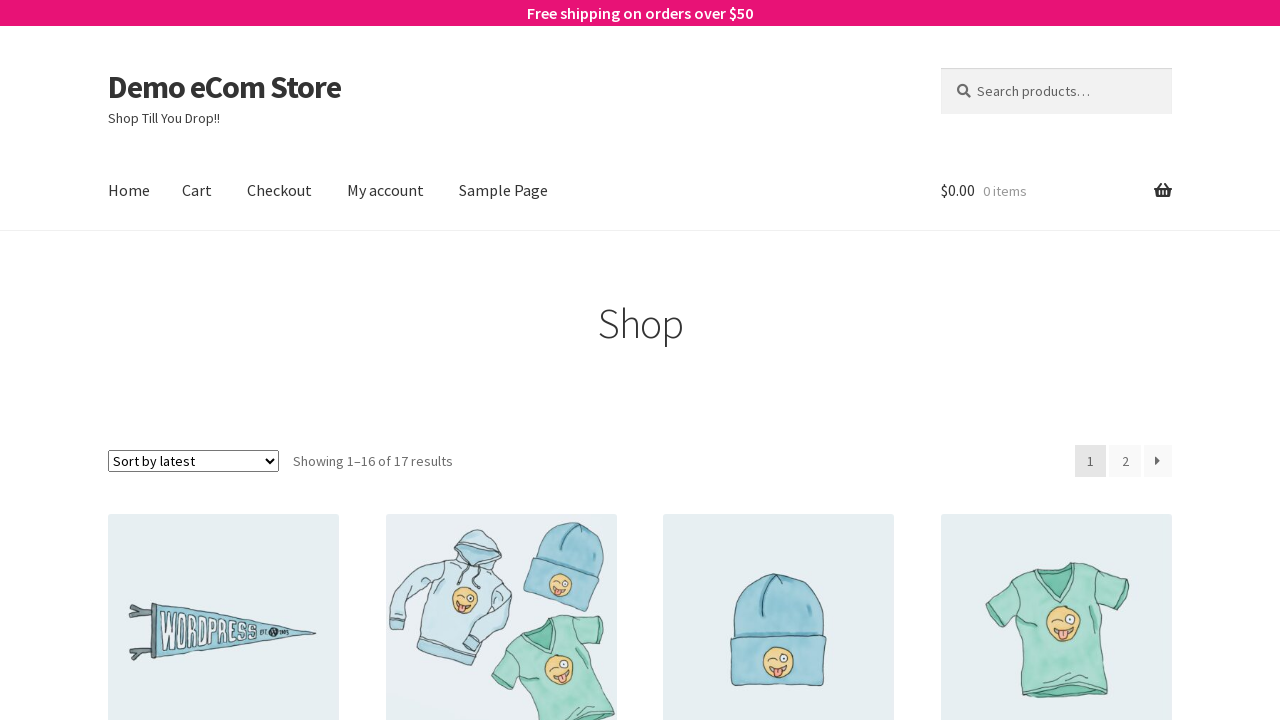

Selected 'menu_order' option from sort dropdown (default sorting) on select.orderby
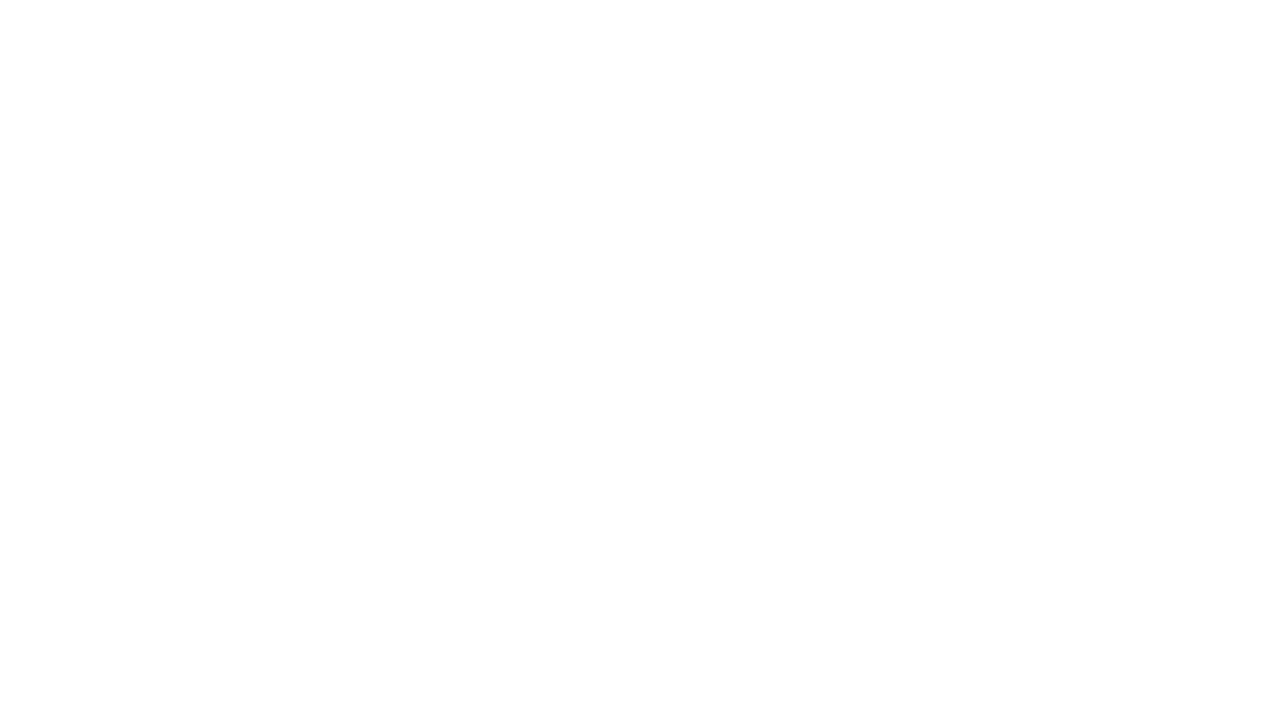

Waited 1 second for default sort to load
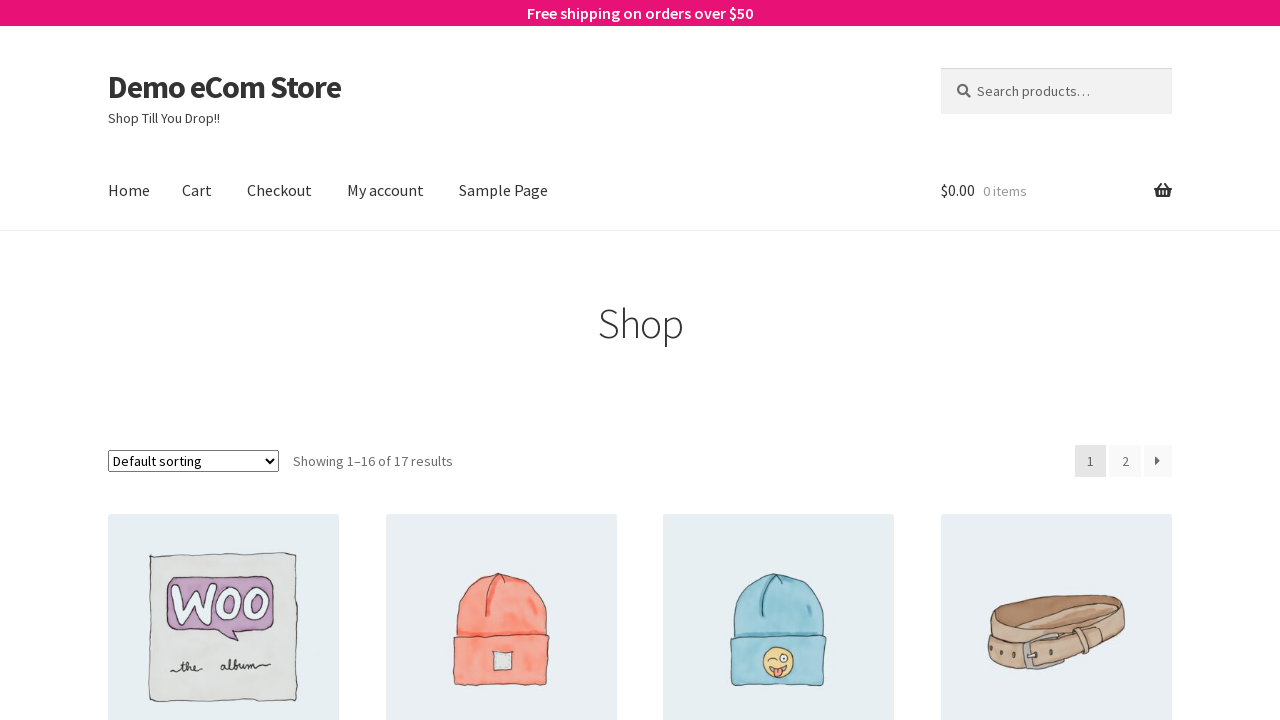

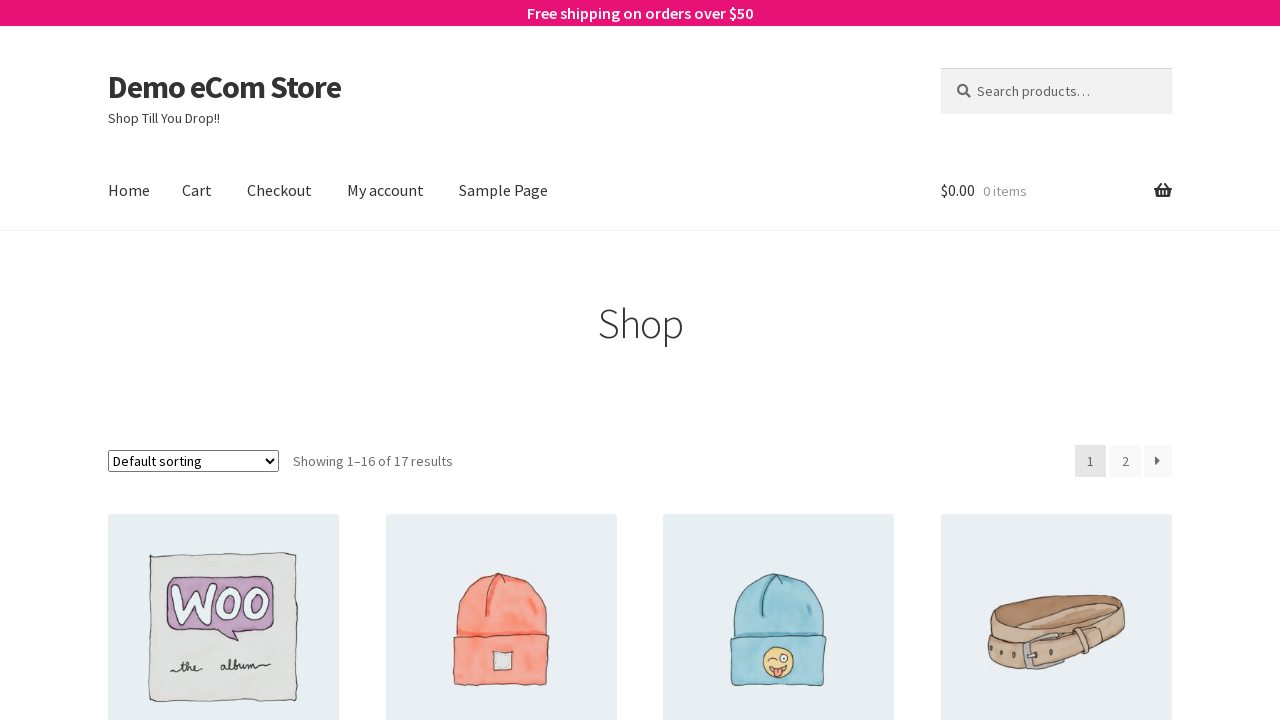